Tests multiple form fields including text input, password, textarea, verifies disabled and readonly fields, navigates to index page, then tests dropdown selection

Starting URL: https://www.selenium.dev/selenium/web/web-form.html

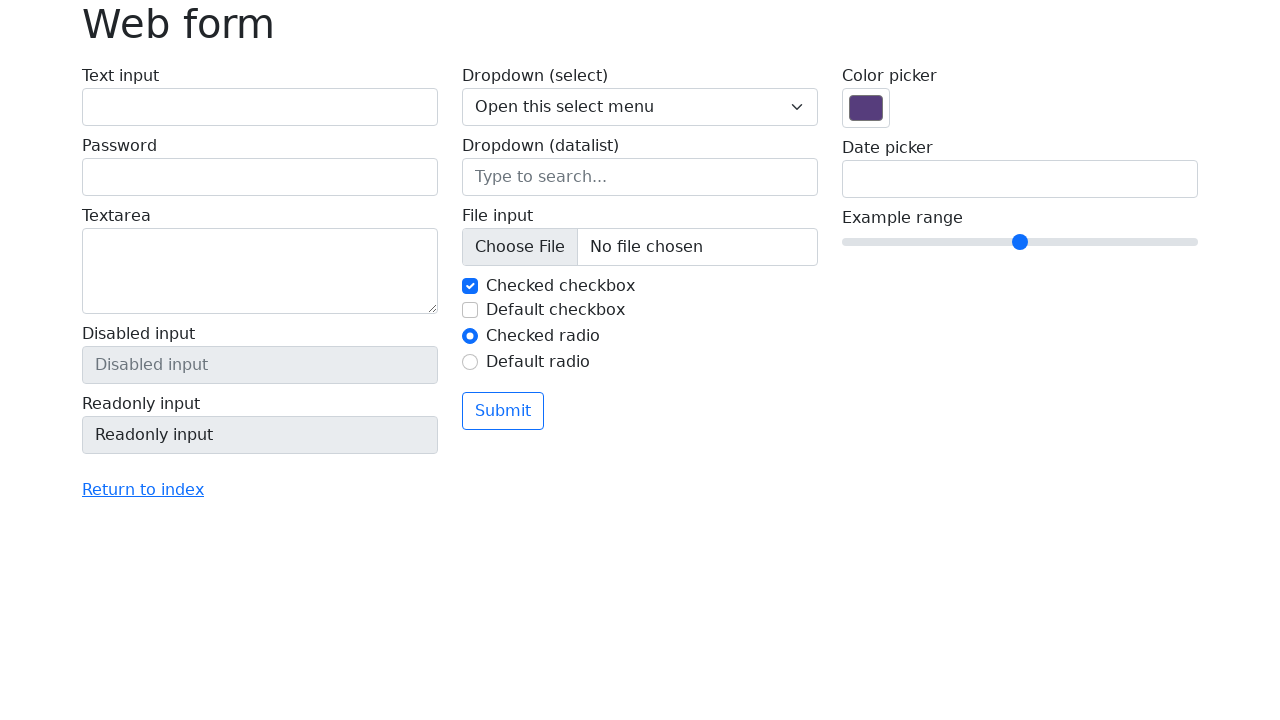

Filled text input field with 'test' on input#my-text-id
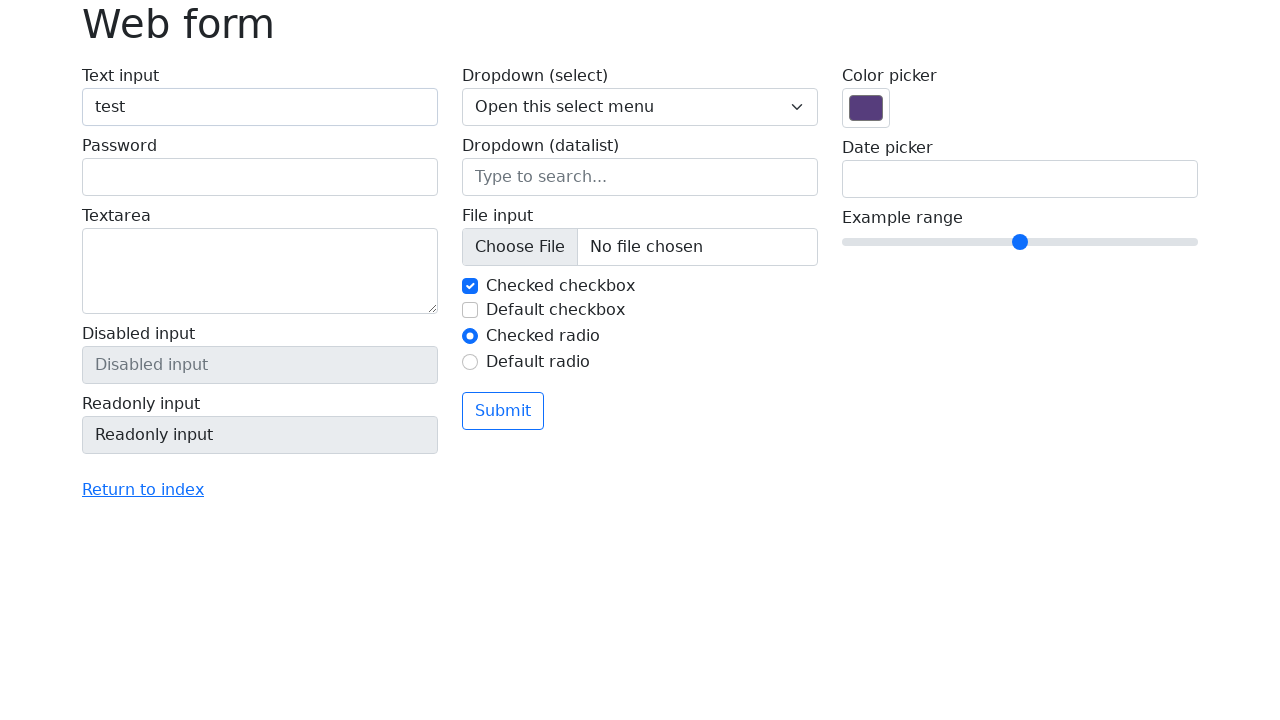

Filled password field with '12345678' on label:nth-of-type(2) input
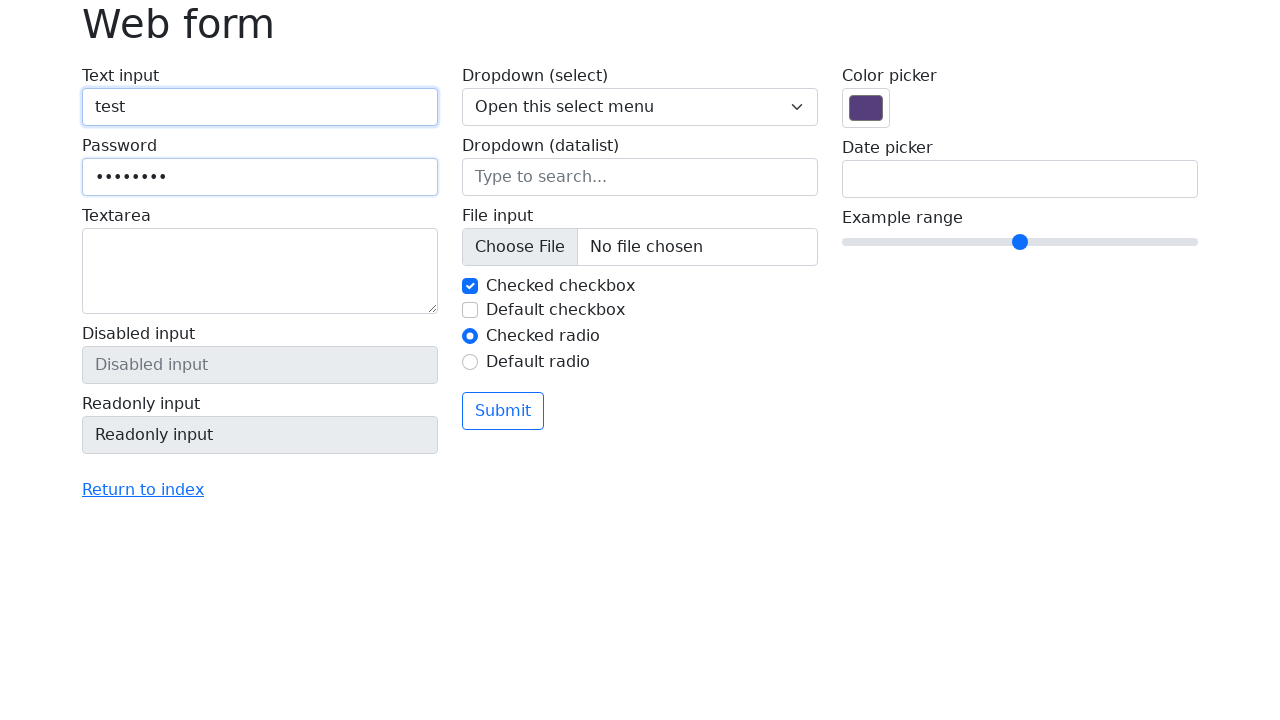

Filled textarea with test text on textarea
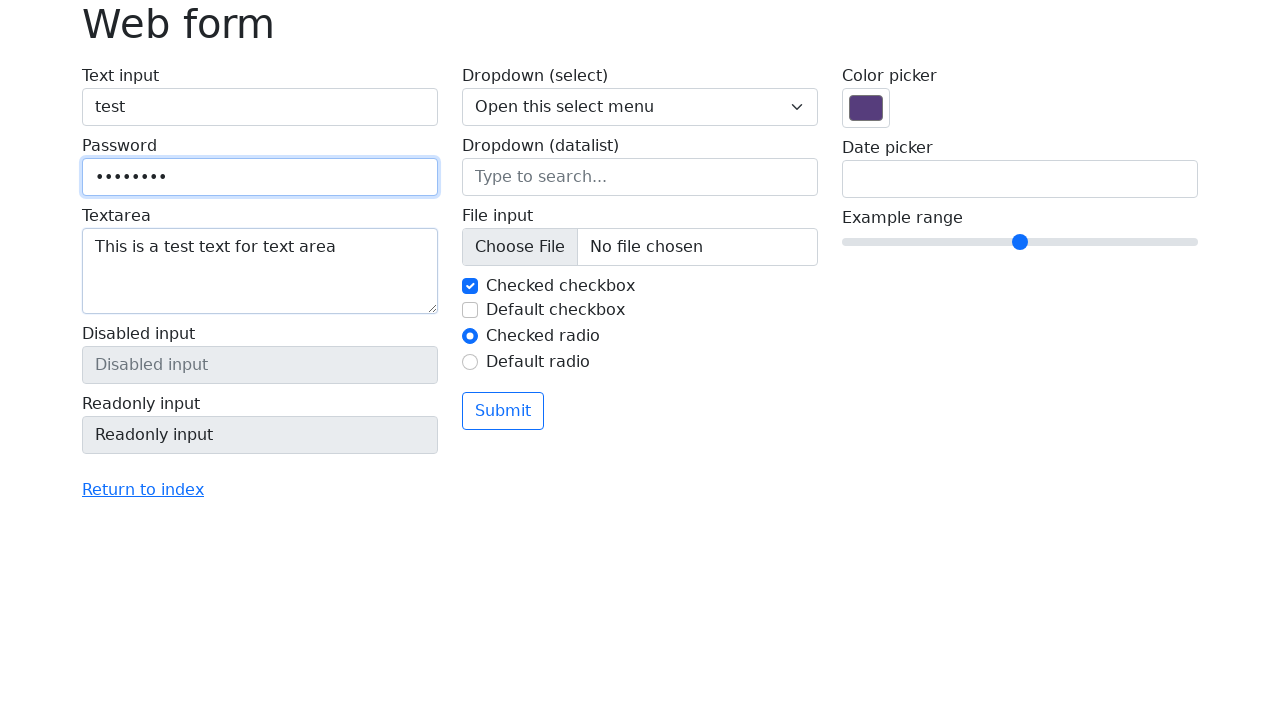

Clicked 'Return to index' link at (143, 490) on a:has-text('Return to index')
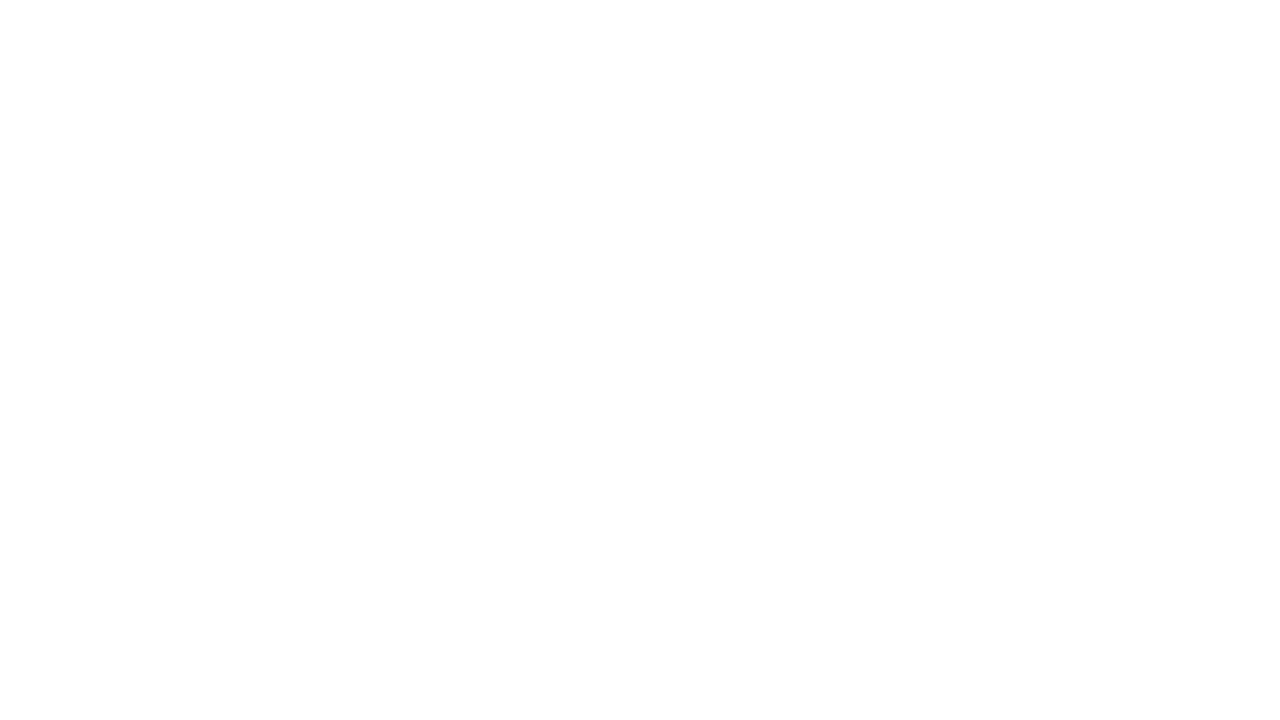

Navigated to index page and URL confirmed
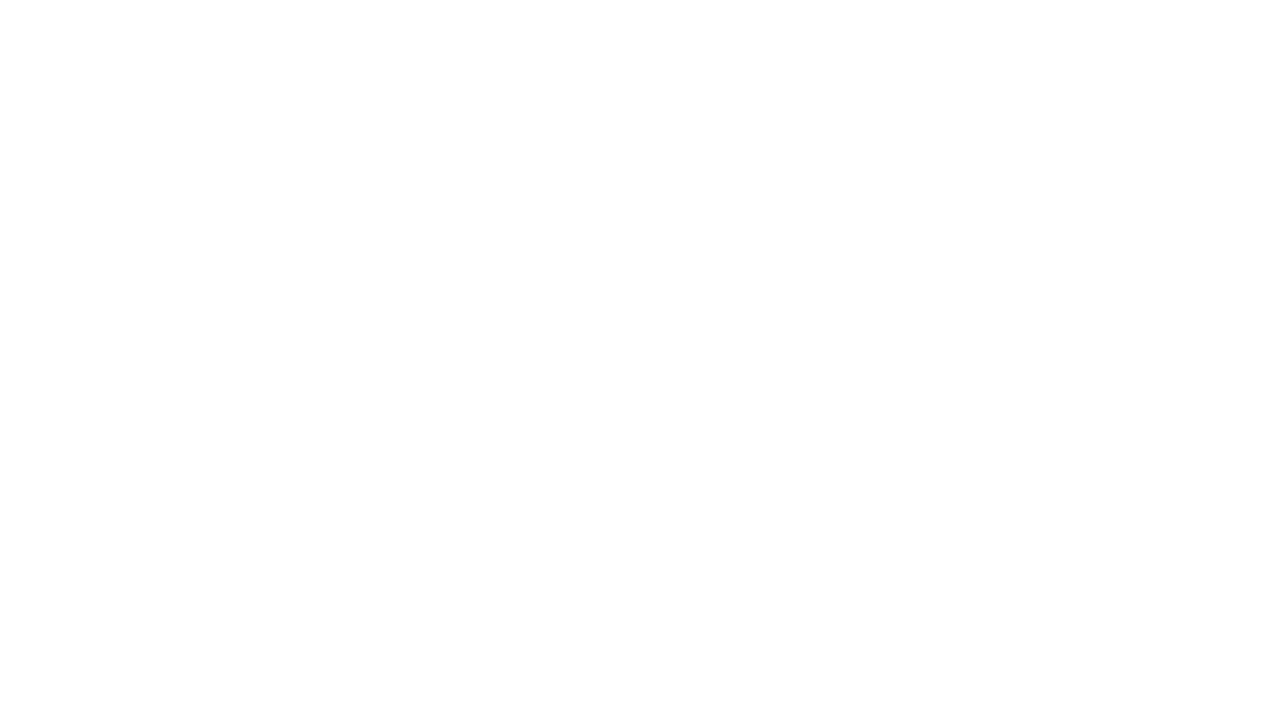

Navigated back to web form page
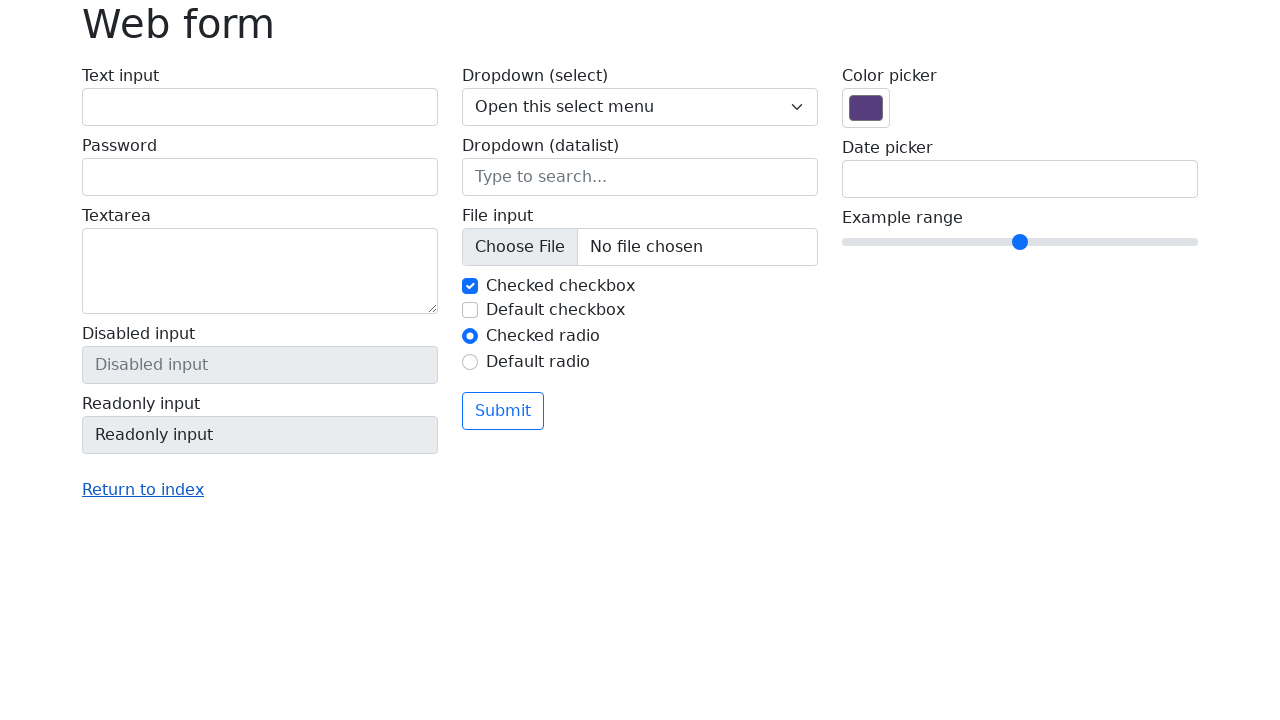

Dropdown element is present and visible
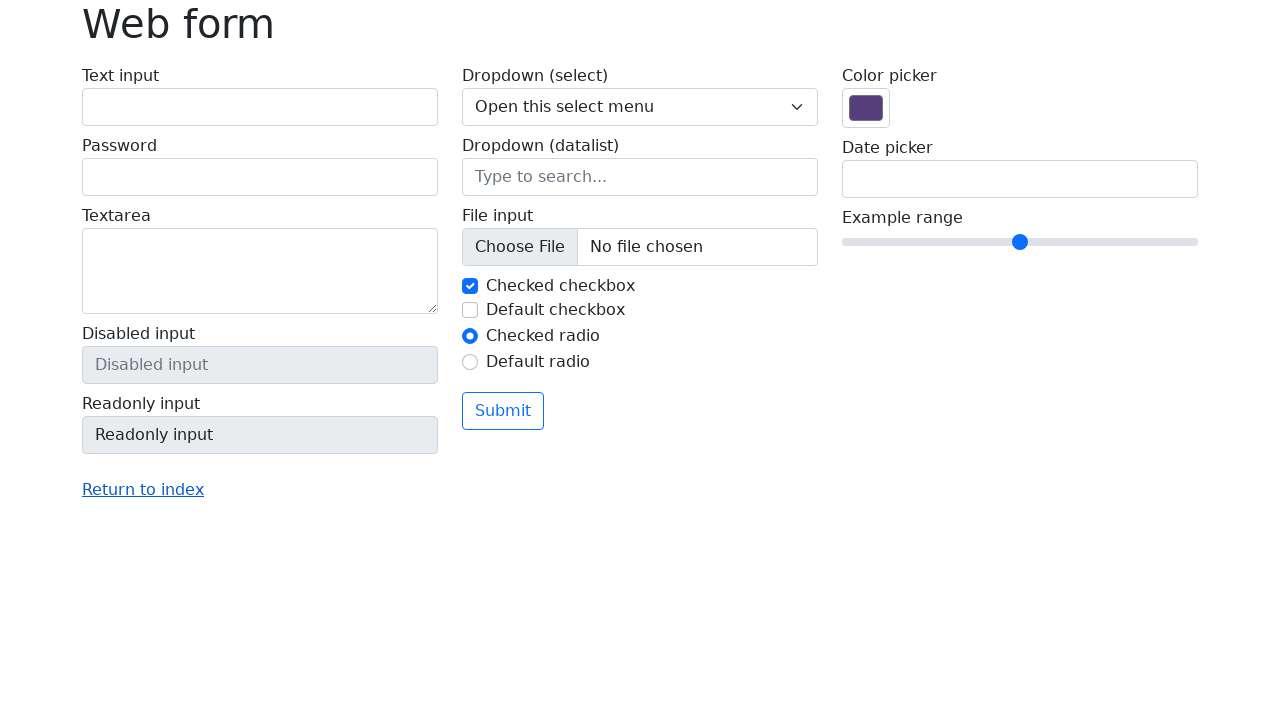

Selected dropdown option '1' on select[name='my-select']
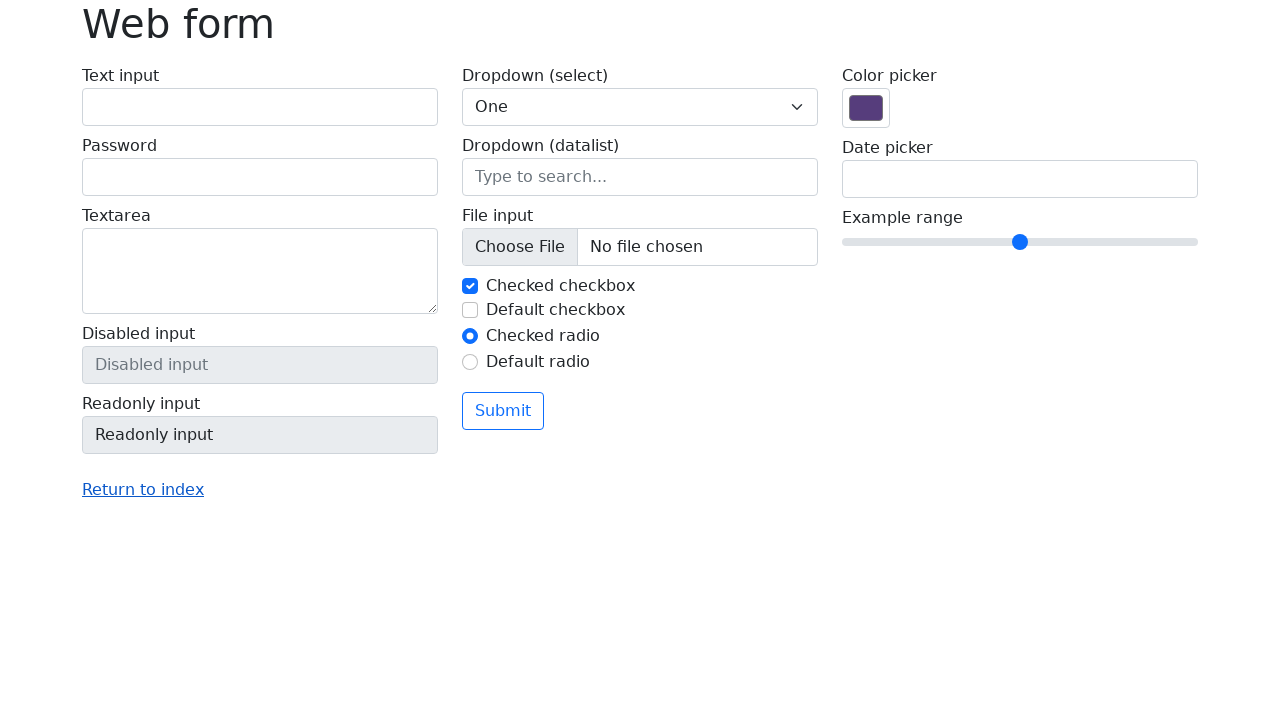

Selected dropdown option '2' on select[name='my-select']
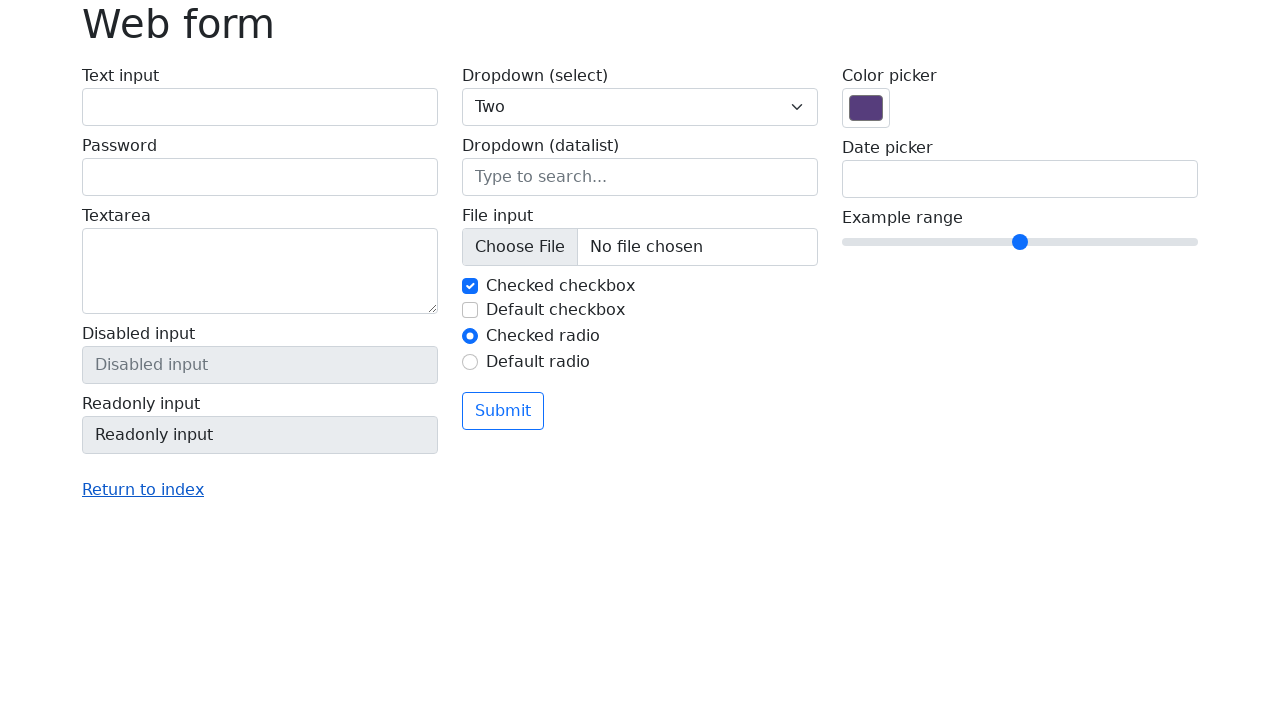

Selected dropdown option '3' on select[name='my-select']
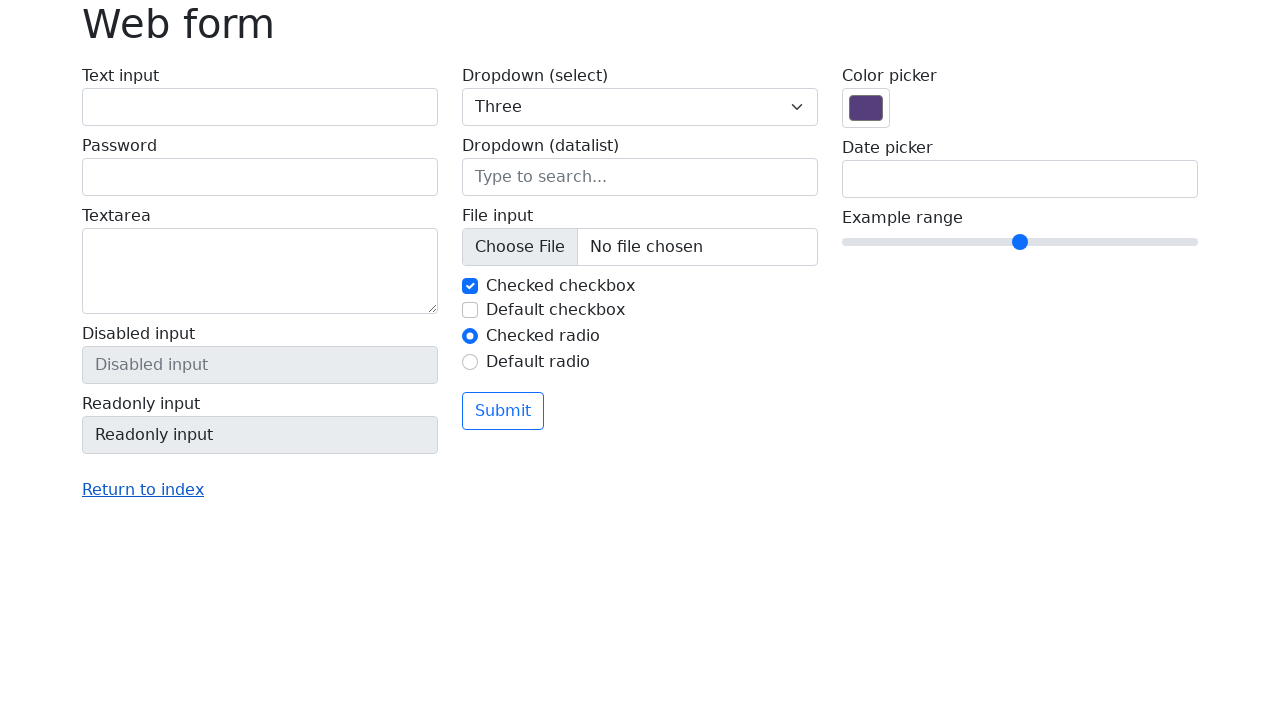

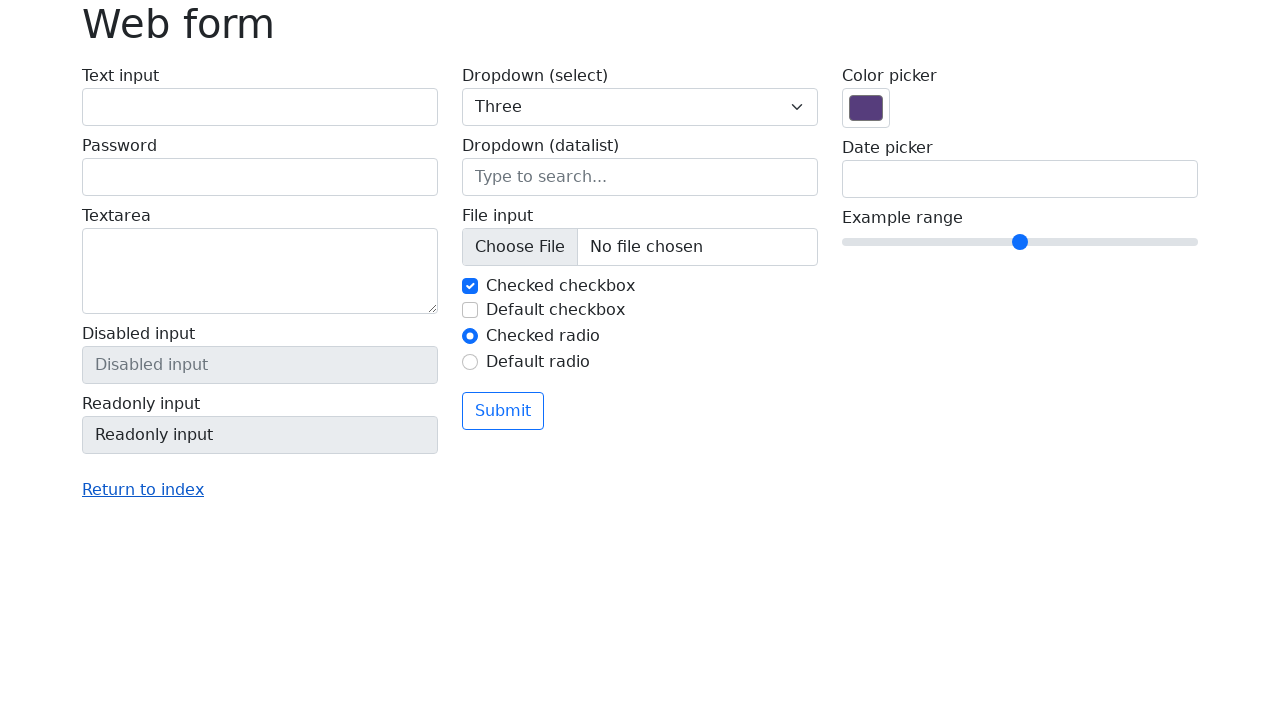